Tests checkbox functionality by navigating to the checkboxes page and unchecking a checked checkbox

Starting URL: https://practice.cydeo.com

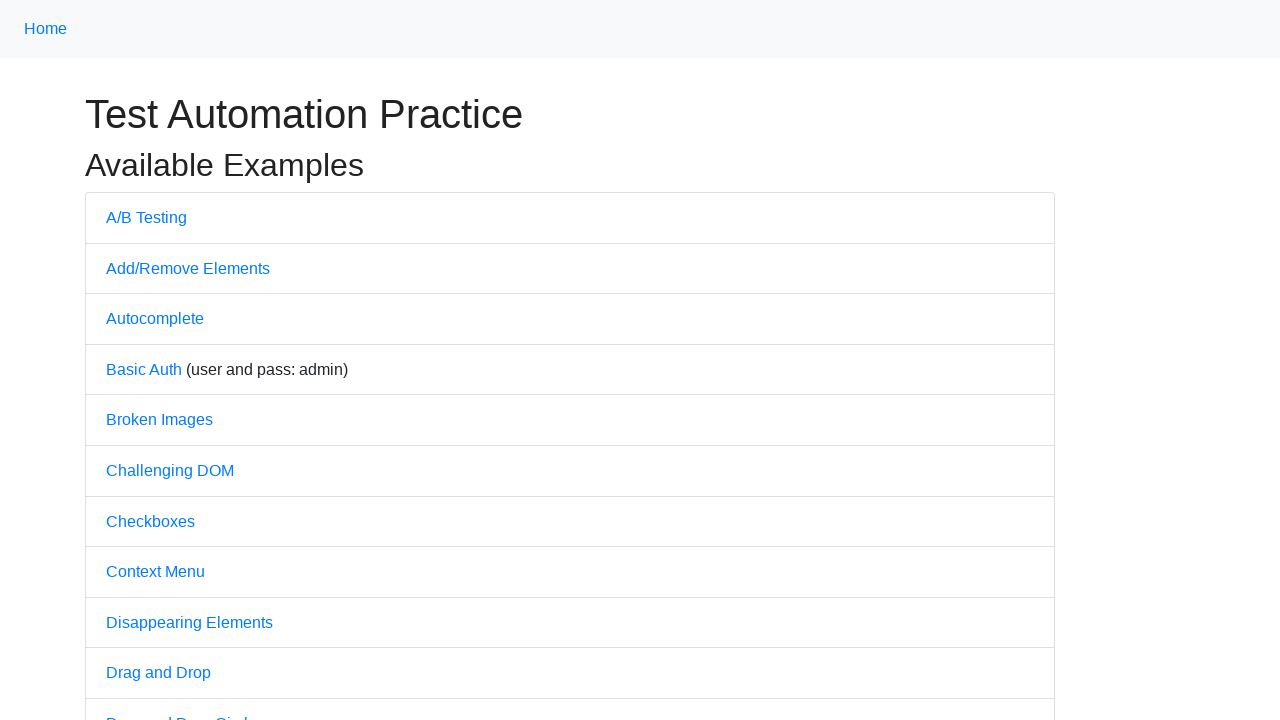

Clicked on Checkboxes link to navigate to checkboxes page at (150, 521) on text='Checkboxes'
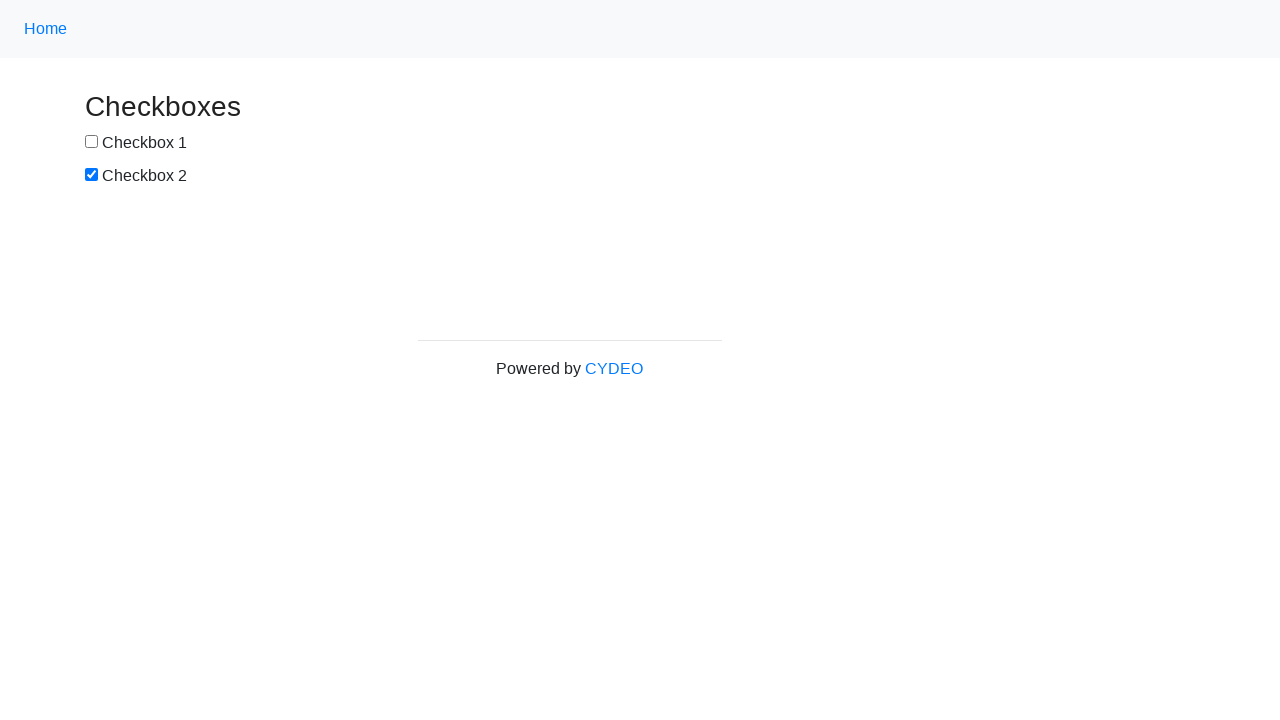

Unchecked the second checkbox (box2) at (92, 175) on #box2
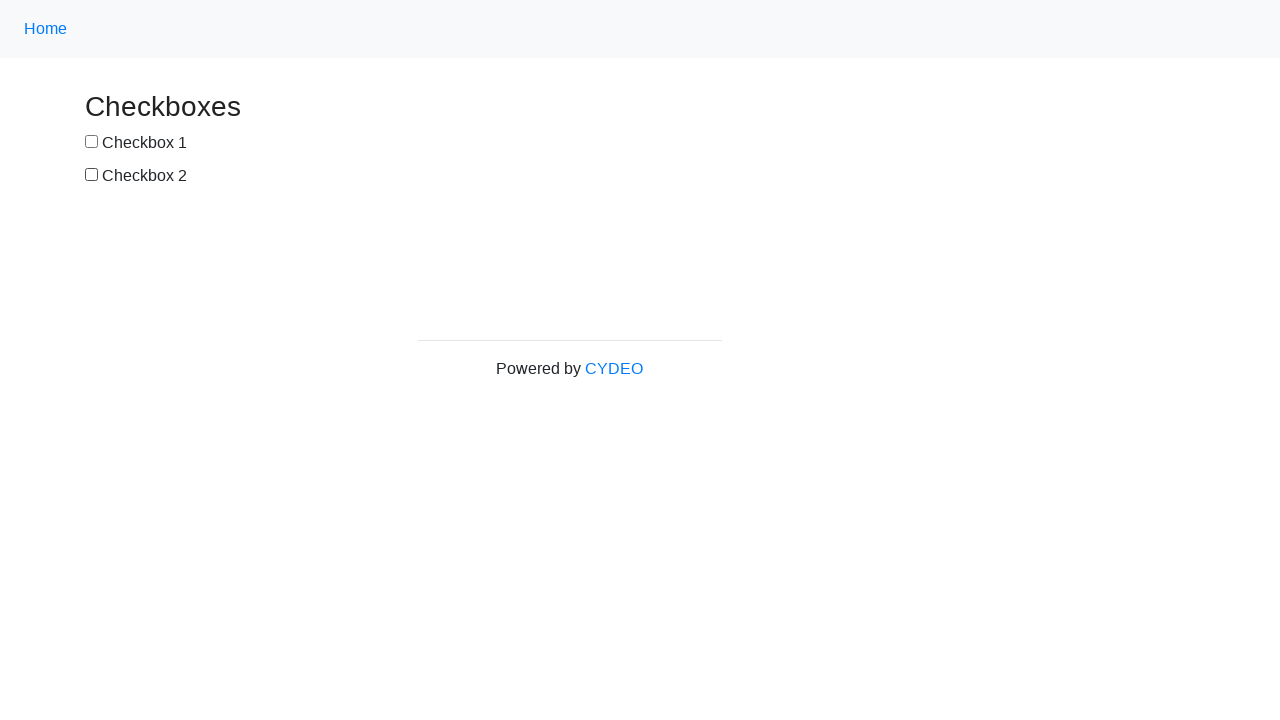

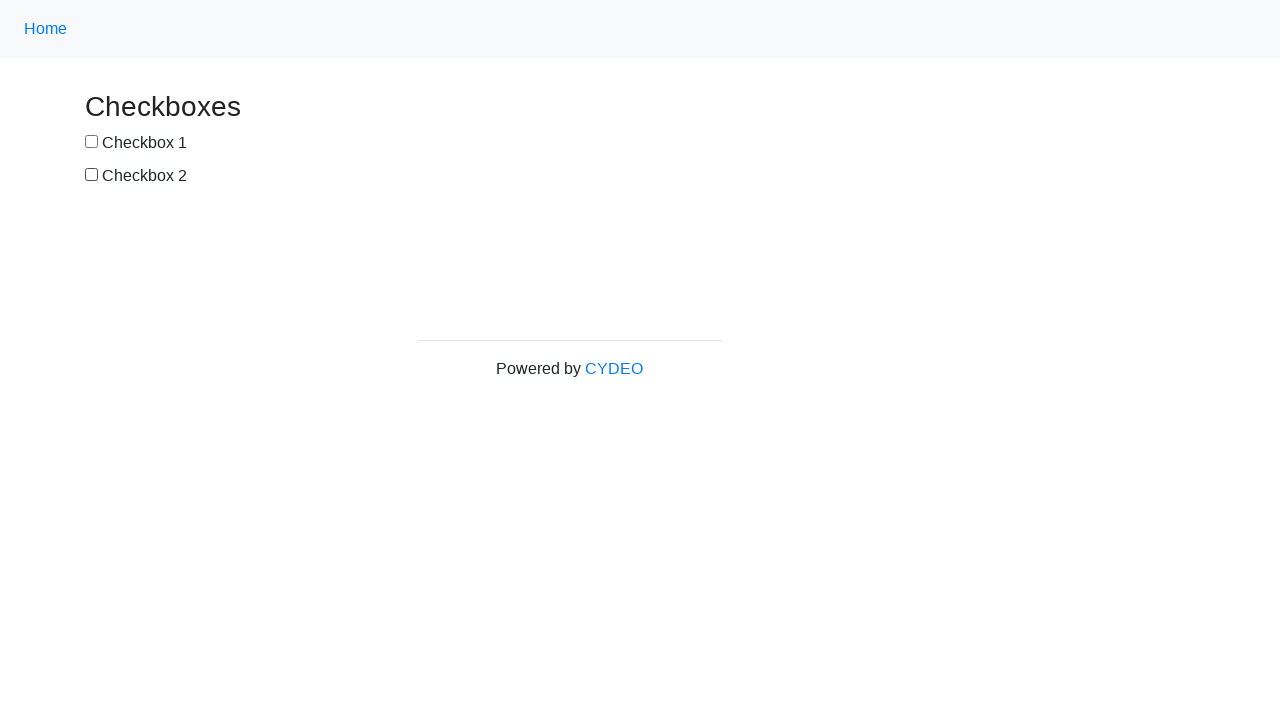